Tests the Python.org search functionality by searching for "pycon" and verifying results are returned

Starting URL: https://www.python.org

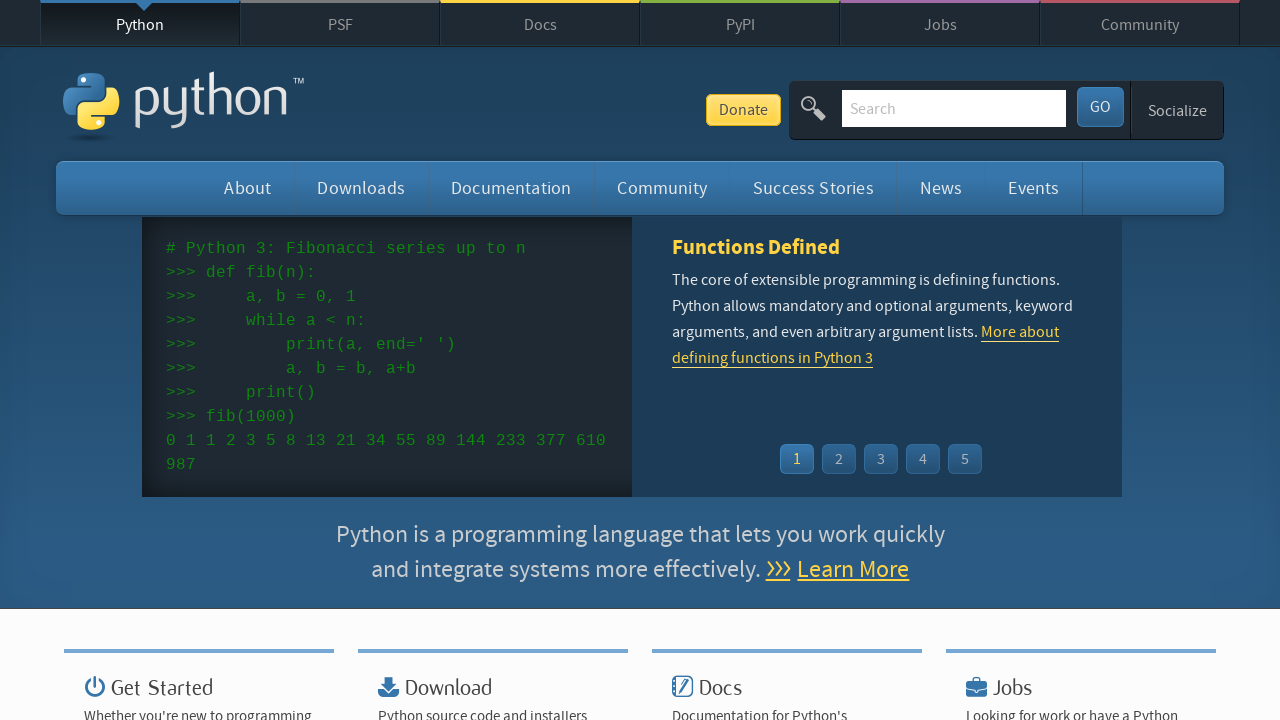

Located search input field
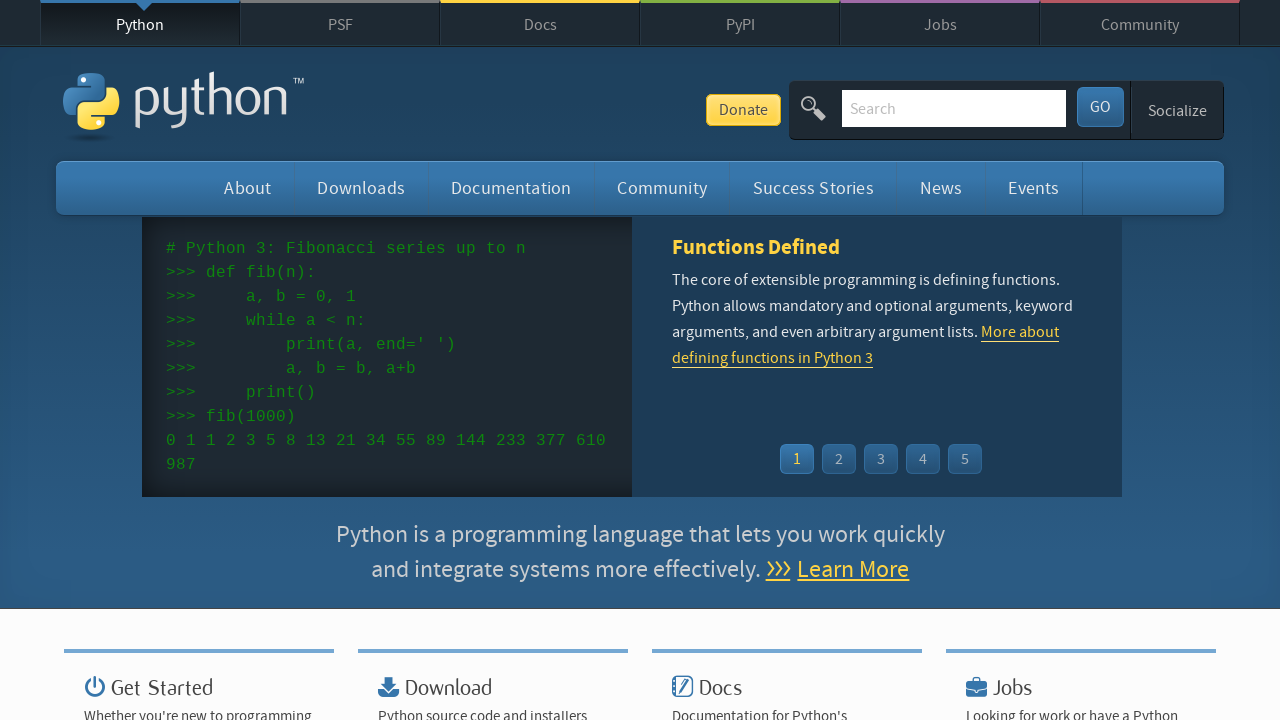

Cleared search input field on input[name='q']
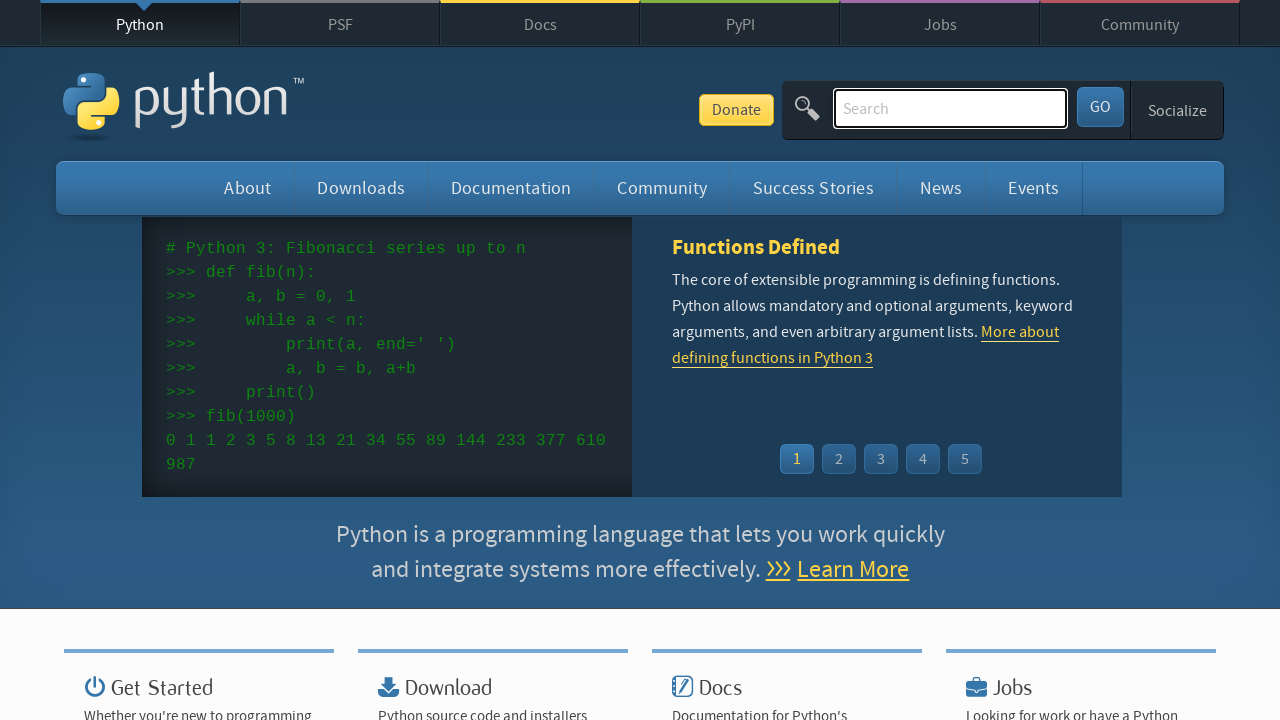

Filled search field with 'pycon' on input[name='q']
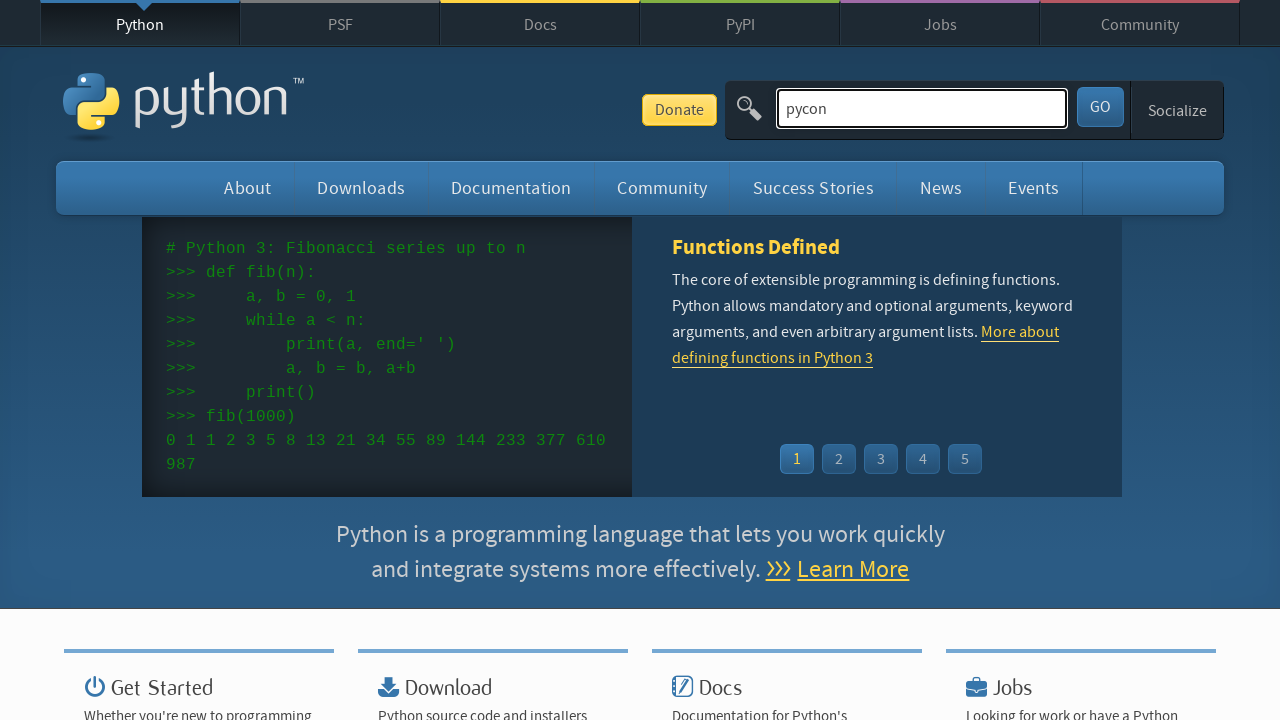

Pressed Enter to submit search query on input[name='q']
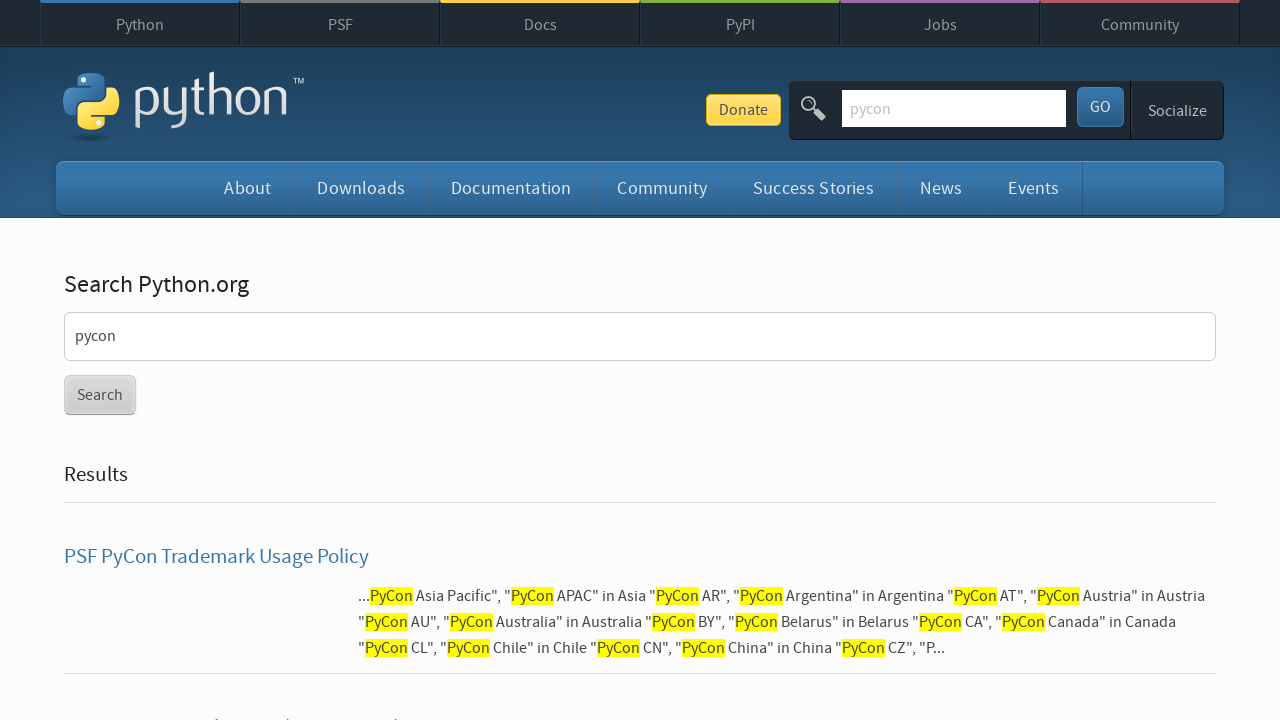

Waited for page to reach networkidle state
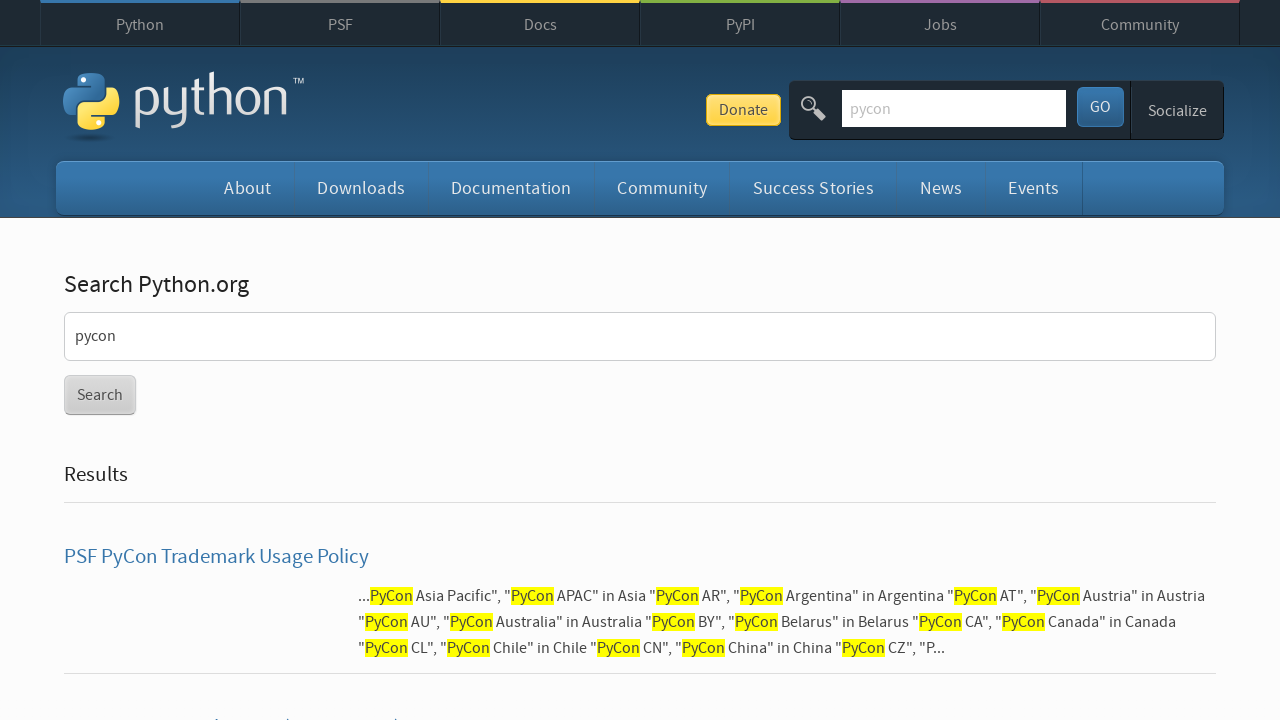

Verified that search results are returned (no 'No results found' message)
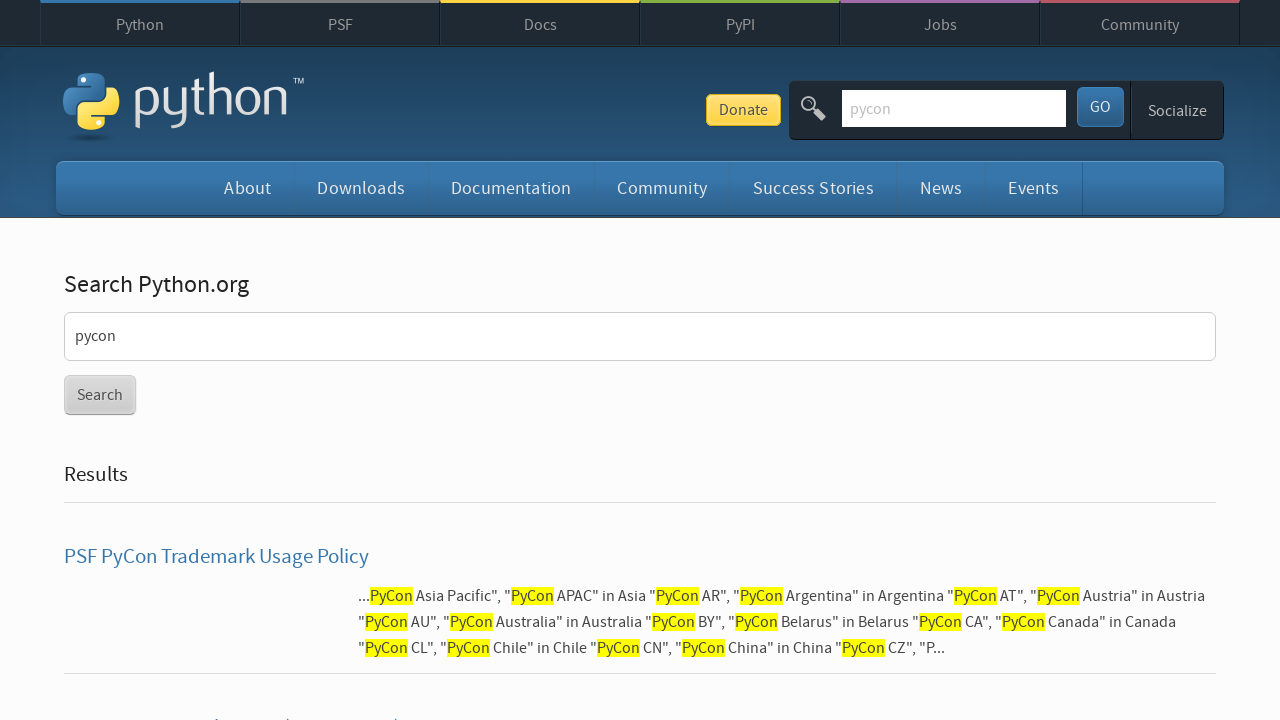

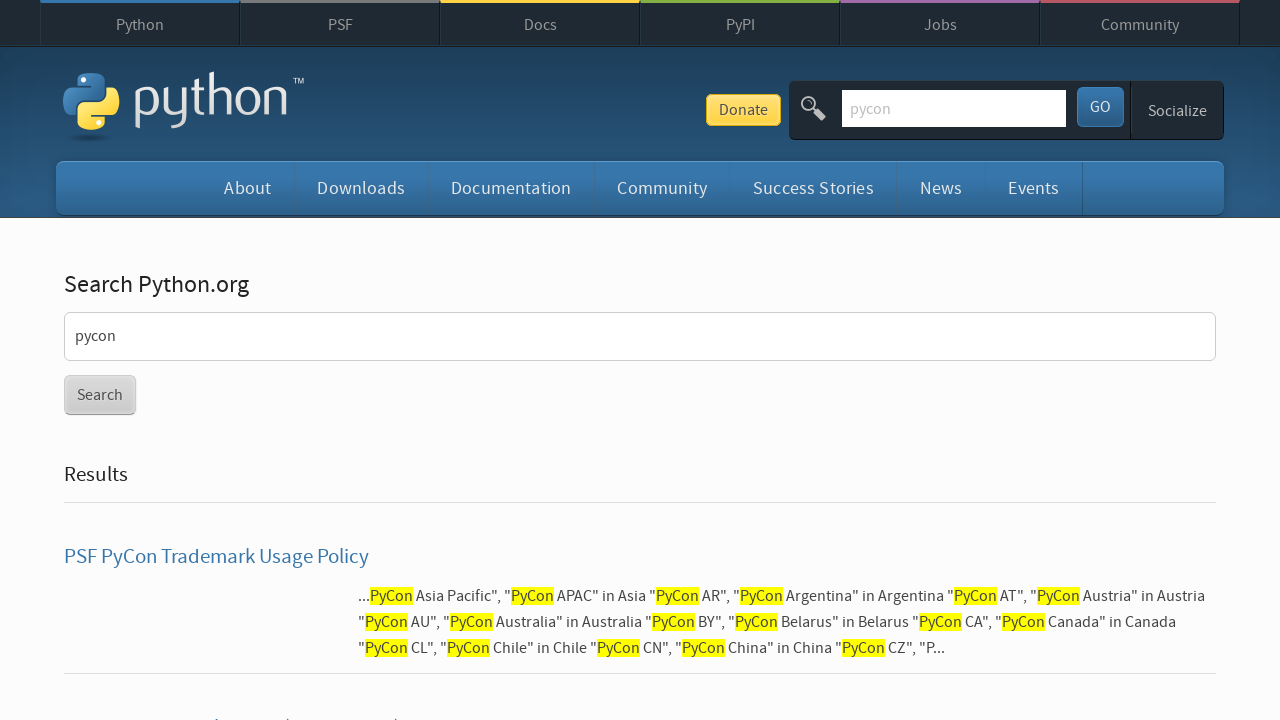